Tests drag and drop functionality by dragging an element from a source location and dropping it onto a target droppable area on a test automation practice site.

Starting URL: http://testautomationpractice.blogspot.com

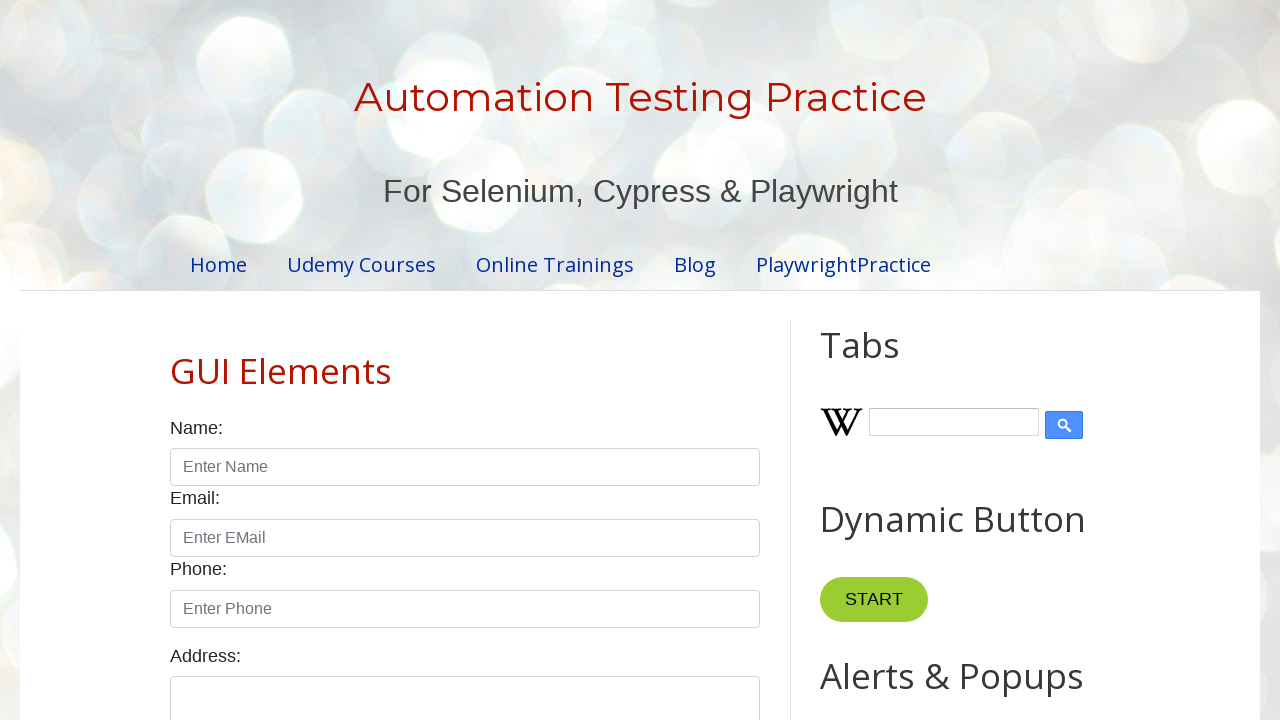

Waited for draggable element to be visible
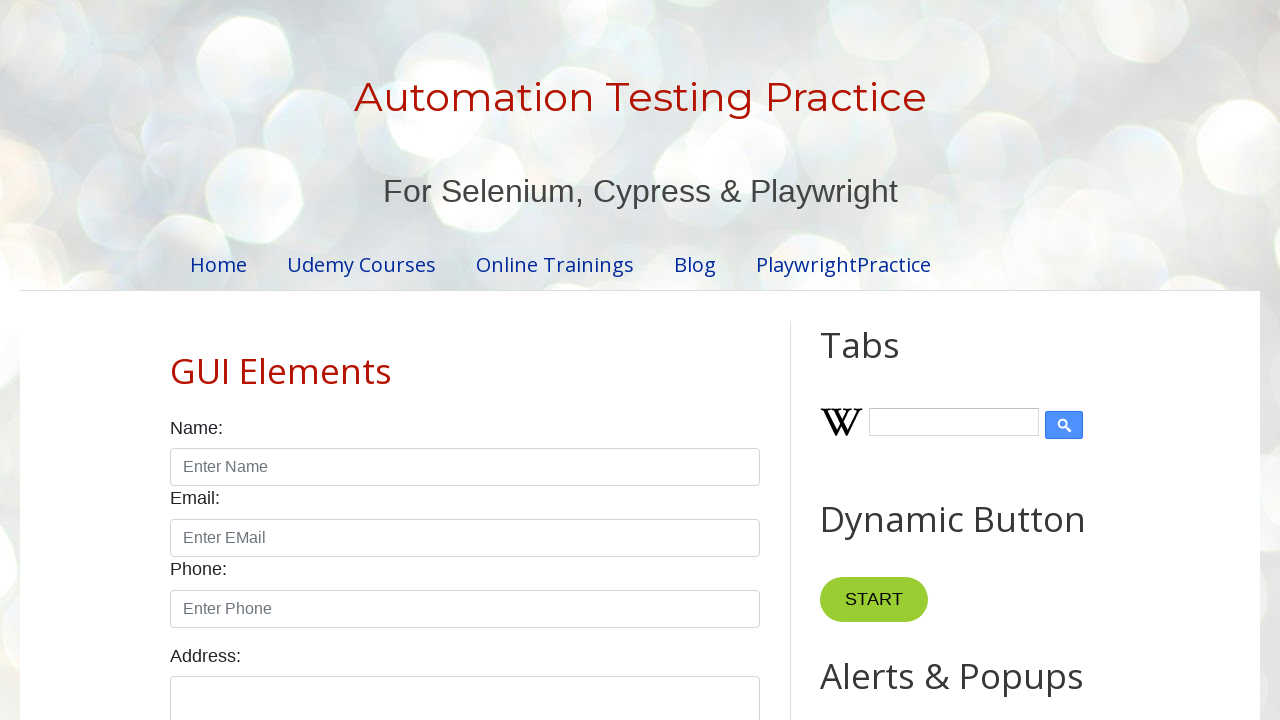

Waited for droppable element to be visible
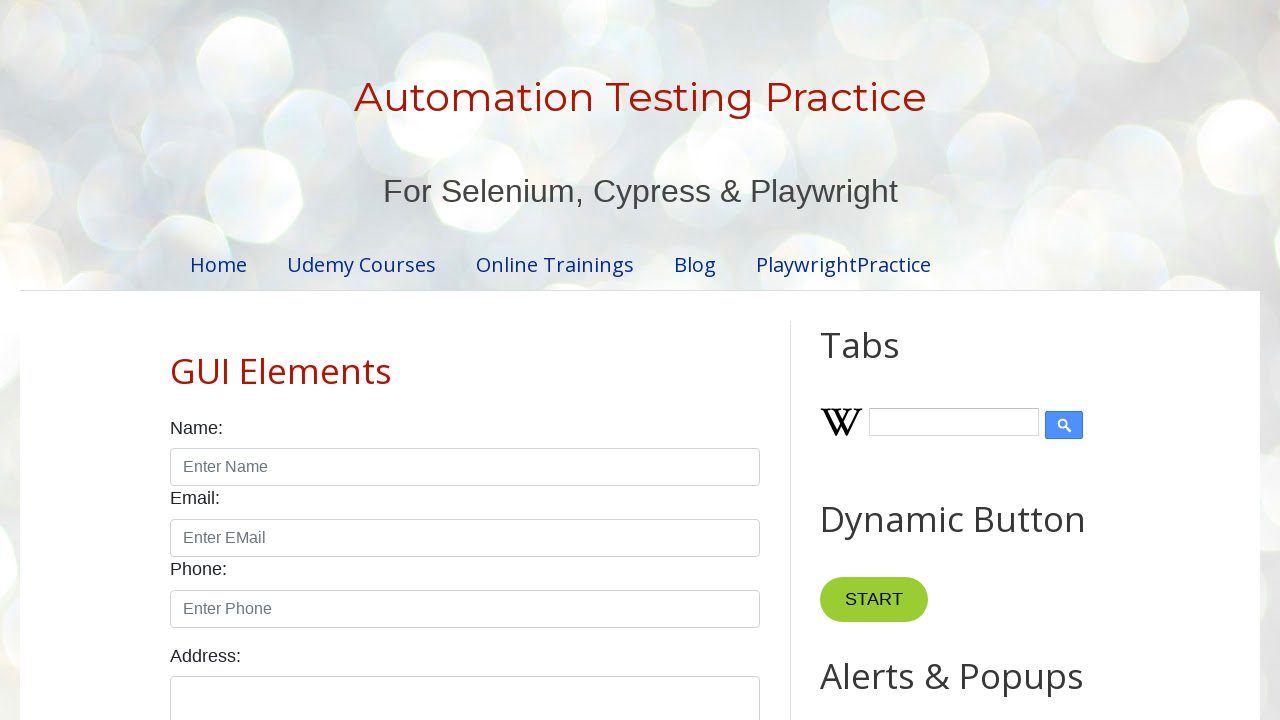

Located the draggable source element
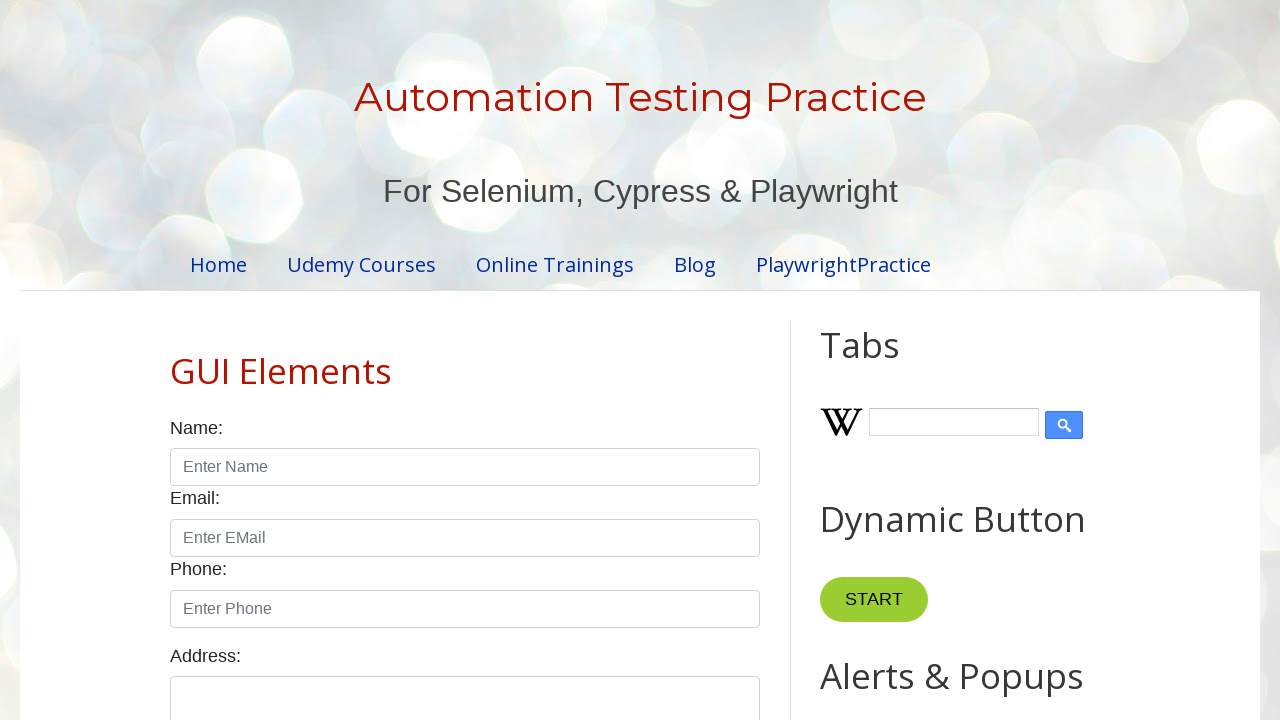

Located the droppable target element
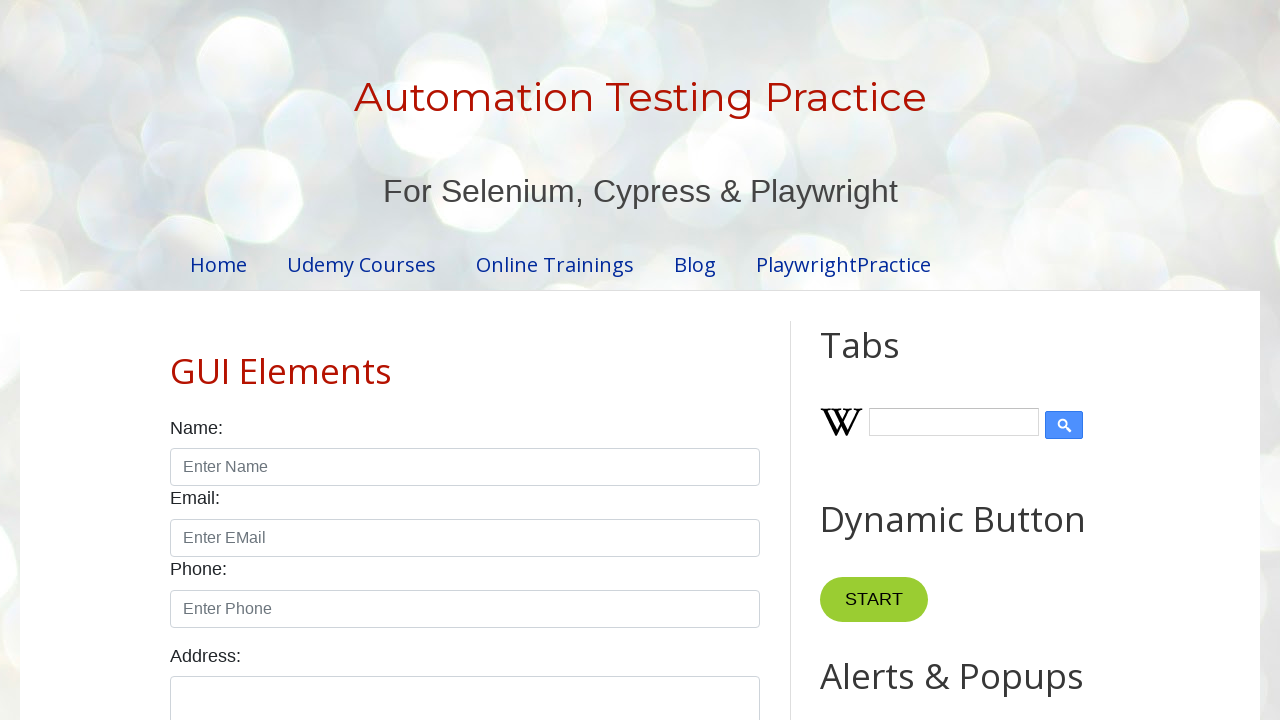

Dragged element from source and dropped it onto target droppable area at (1015, 386)
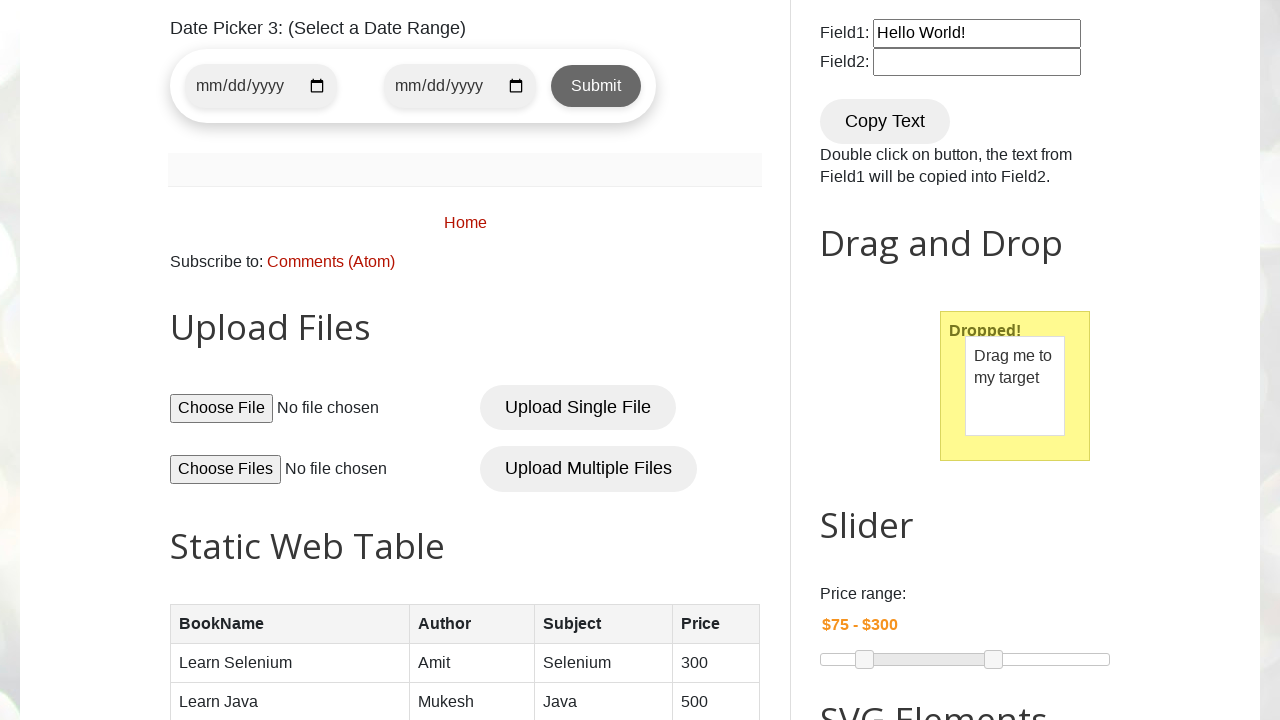

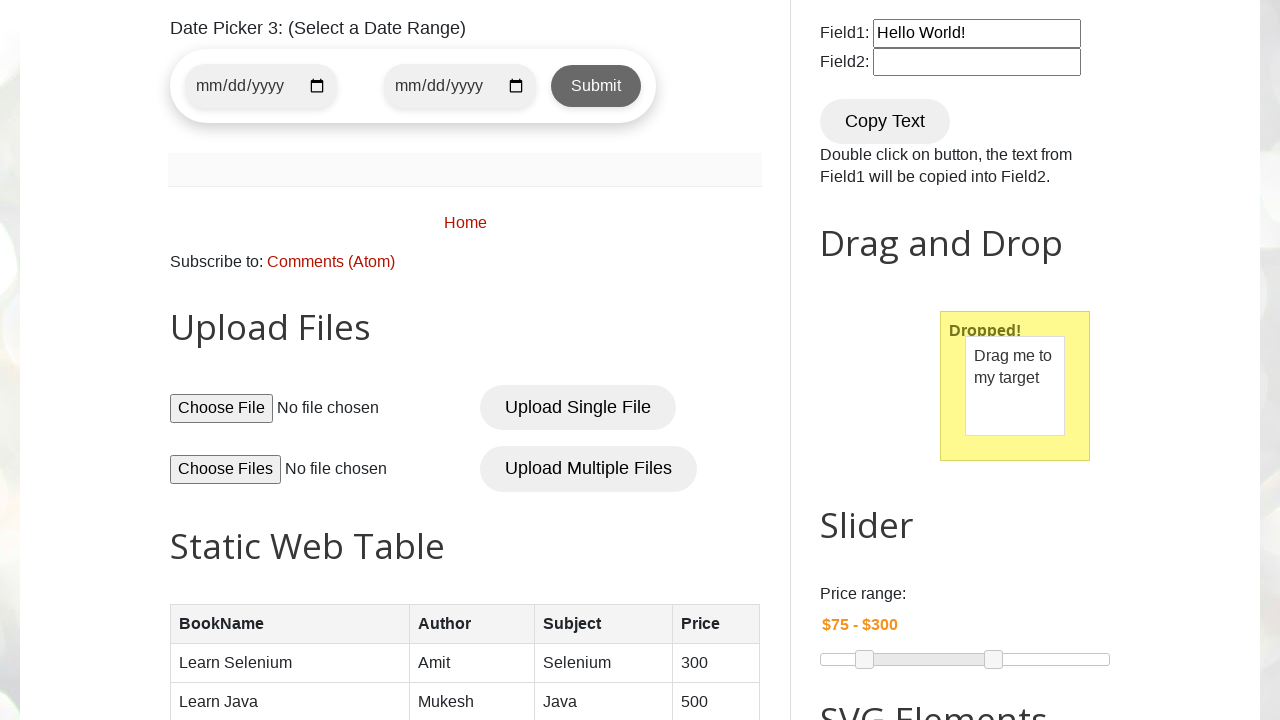